Tests the Remove button functionality by clicking Remove, waiting for the loading bar to disappear, and verifying the checkbox is gone and the "It's gone!" message is displayed.

Starting URL: https://practice.cydeo.com/dynamic_controls

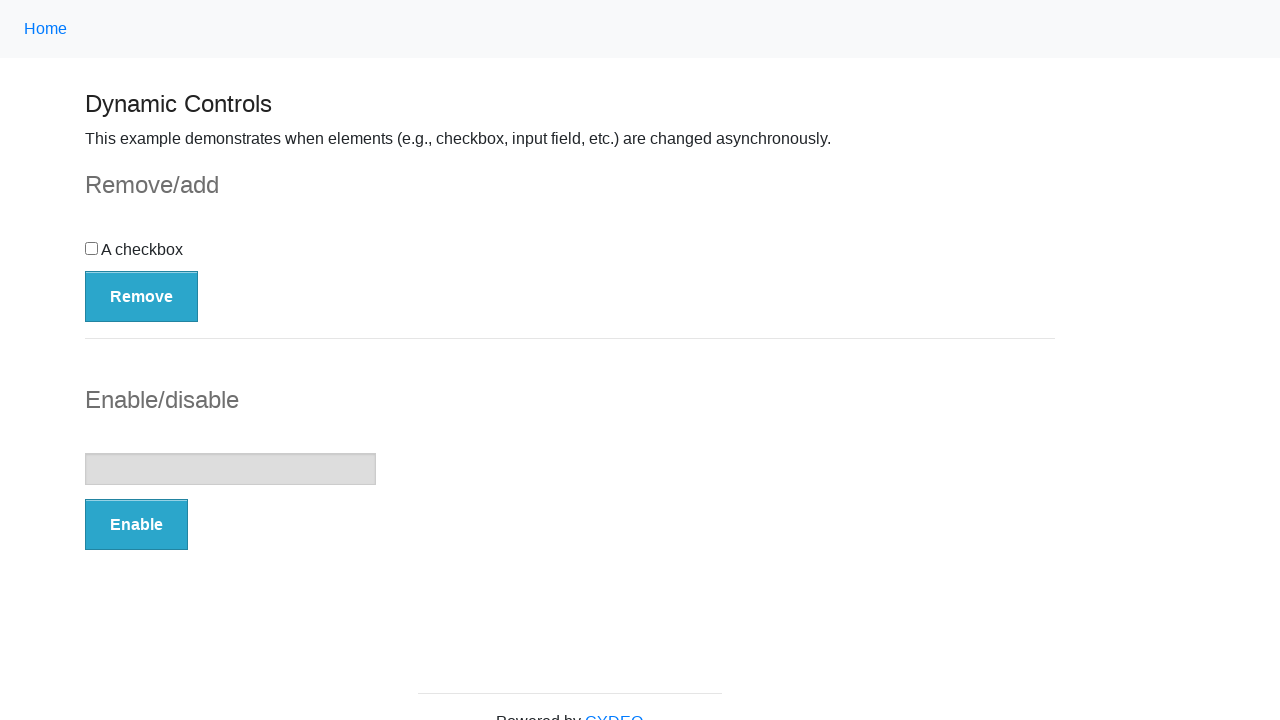

Navigated to Dynamic Controls practice page
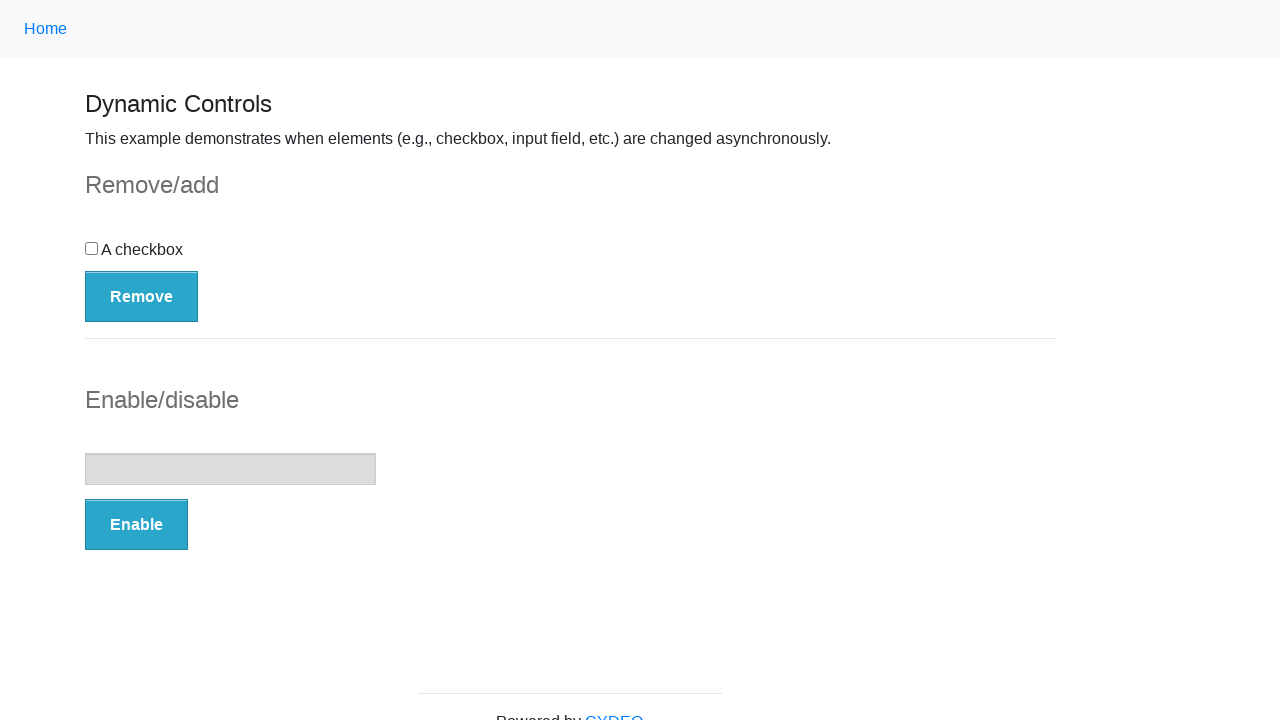

Clicked the Remove button at (142, 296) on button:has-text('Remove')
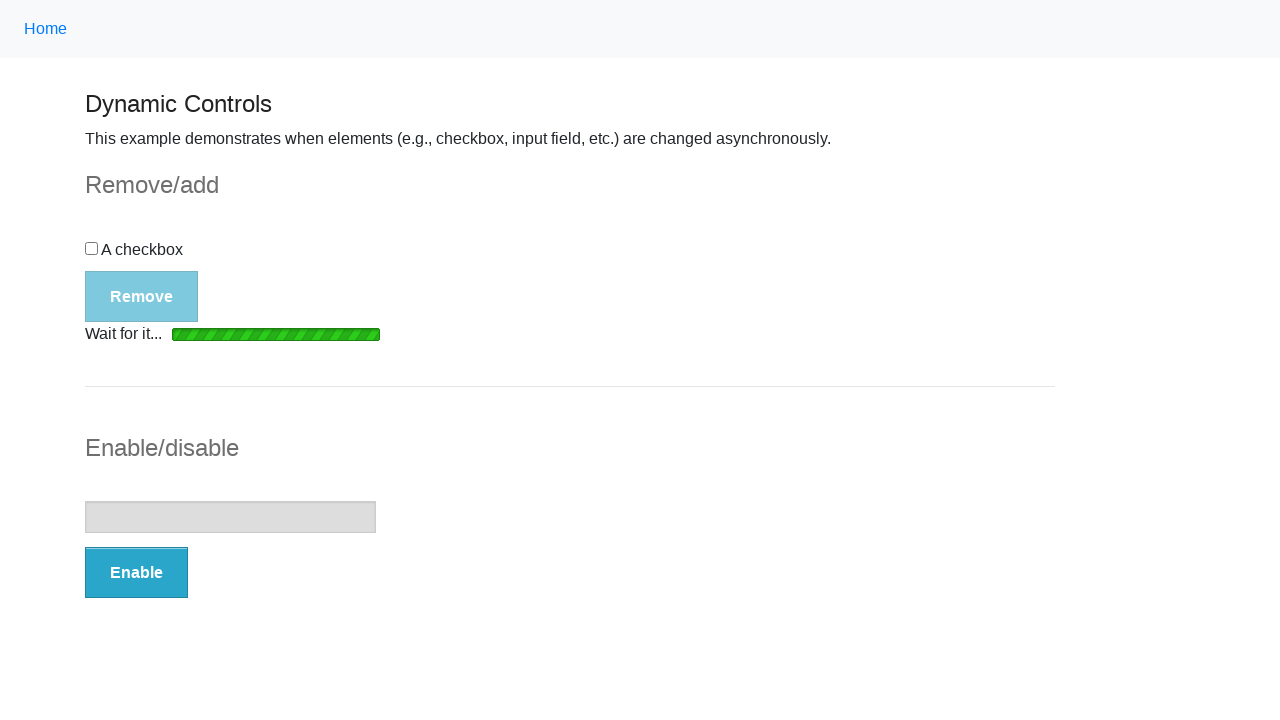

Waited for loading bar to disappear
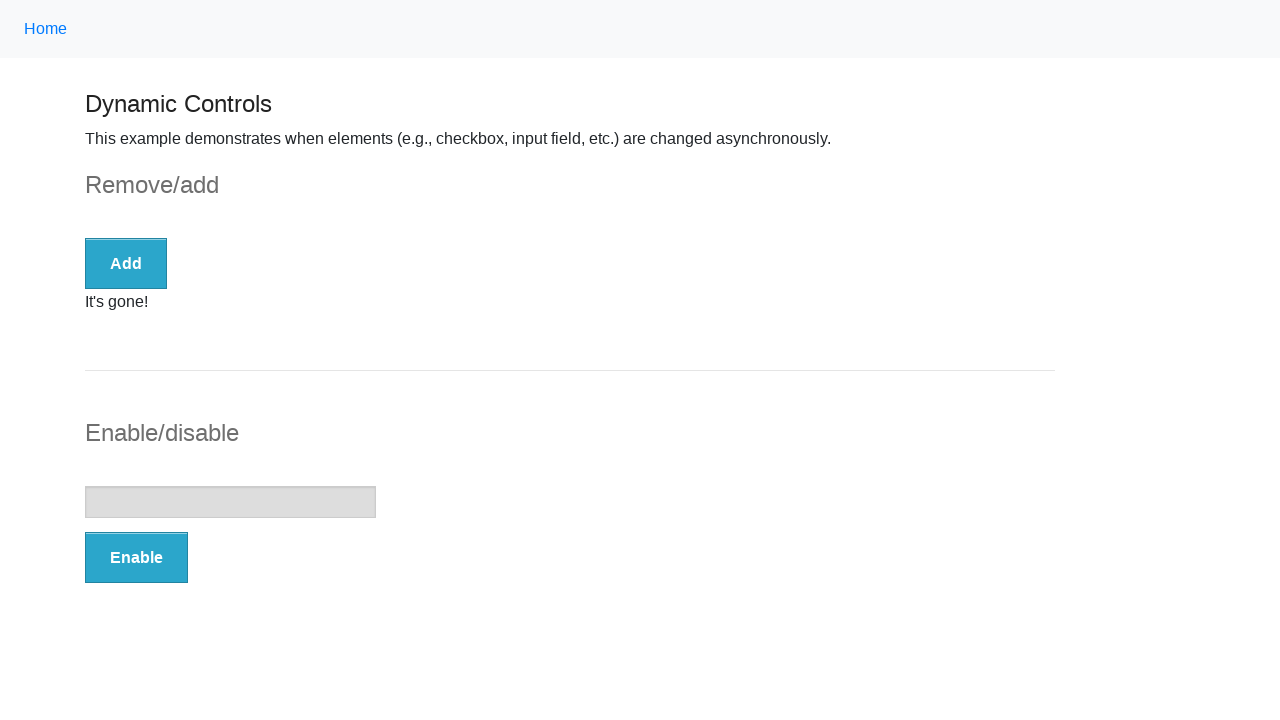

Verified checkbox is hidden/removed from DOM
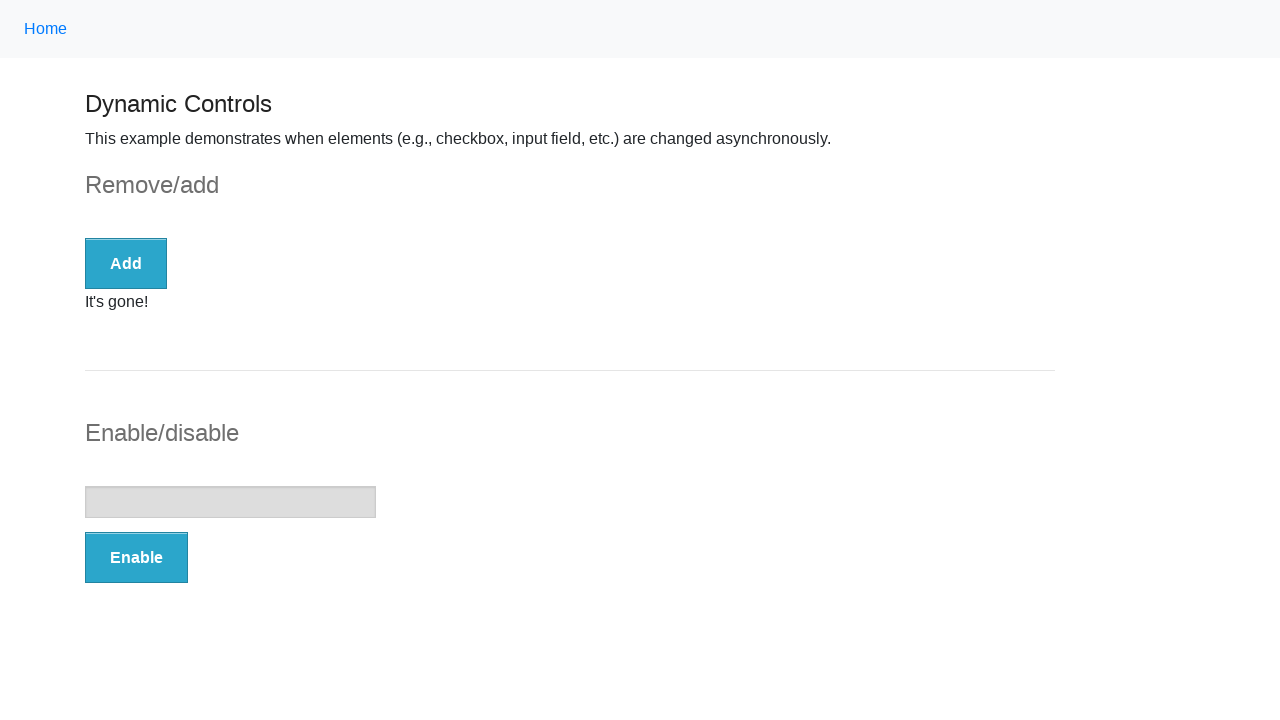

Waited for 'It's gone!' message to appear
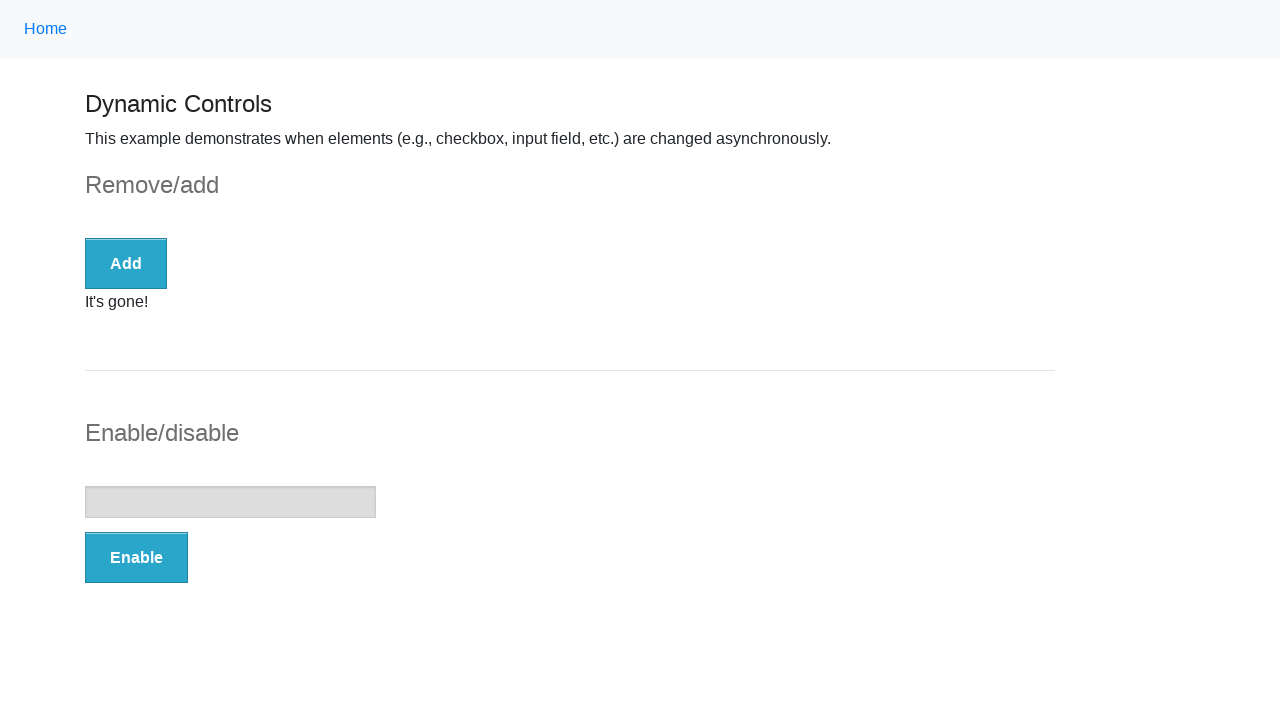

Located the message element
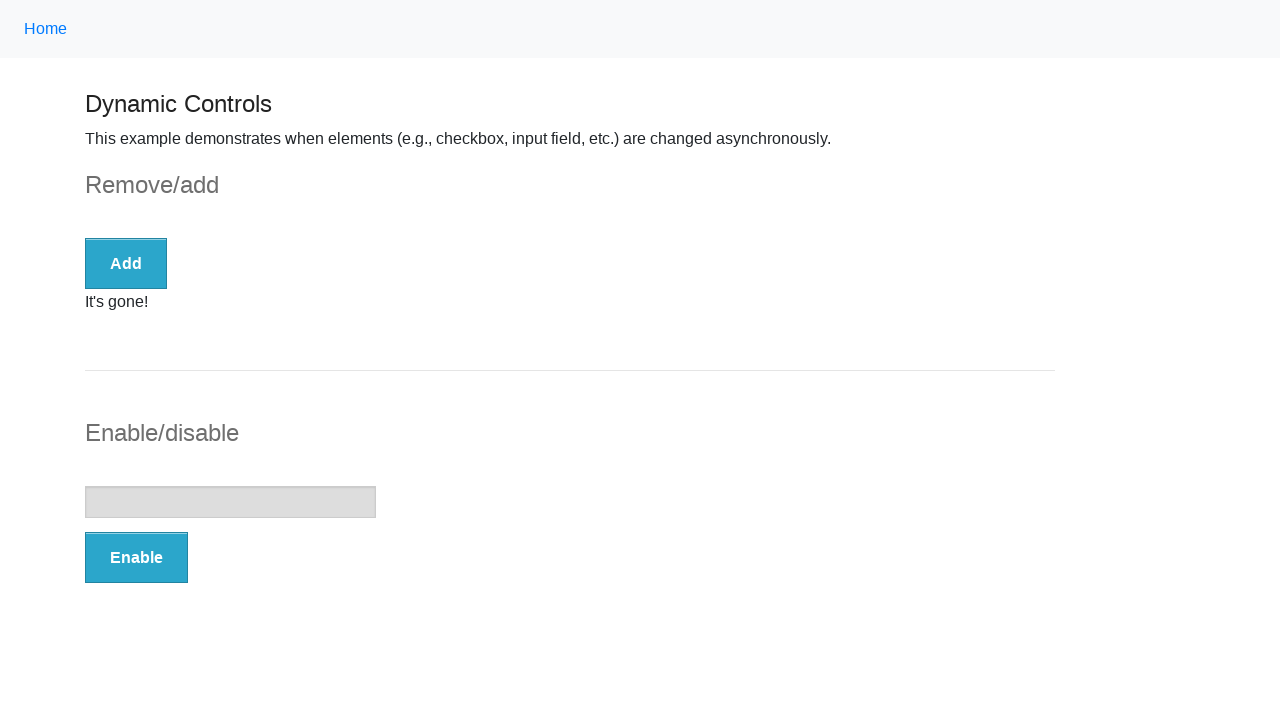

Asserted that message is visible
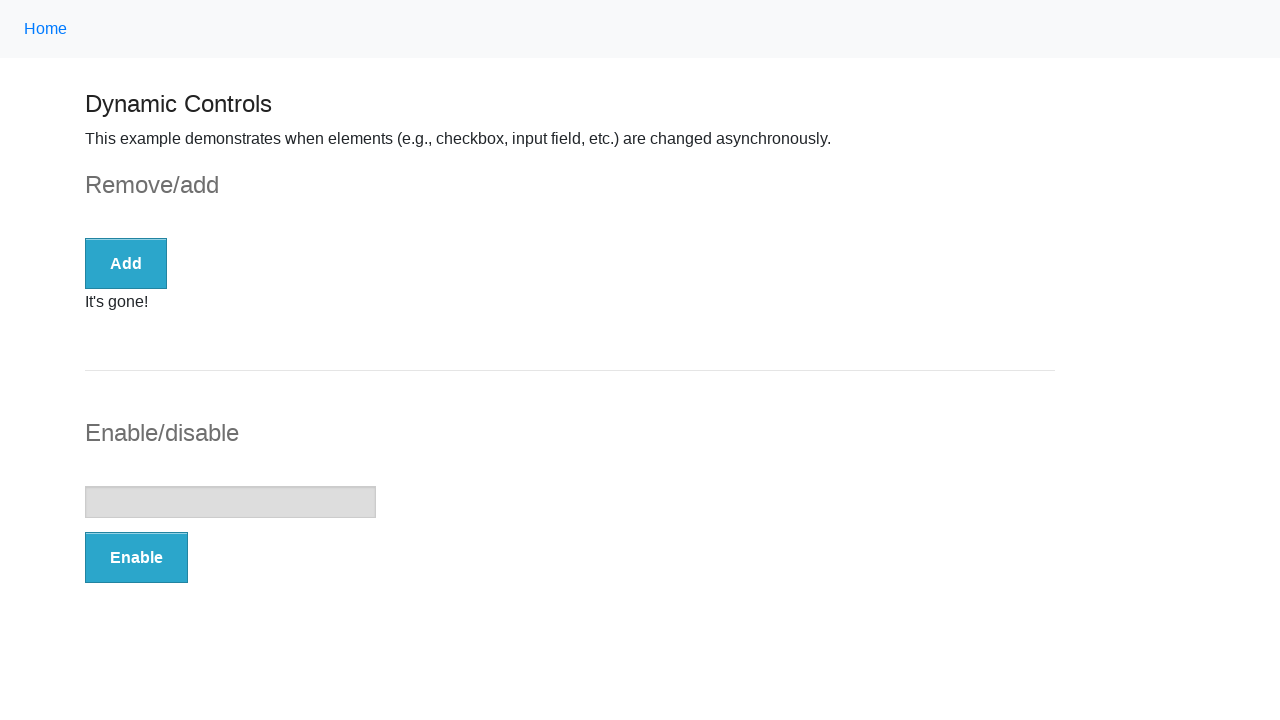

Asserted that message contains 'It's gone!' text
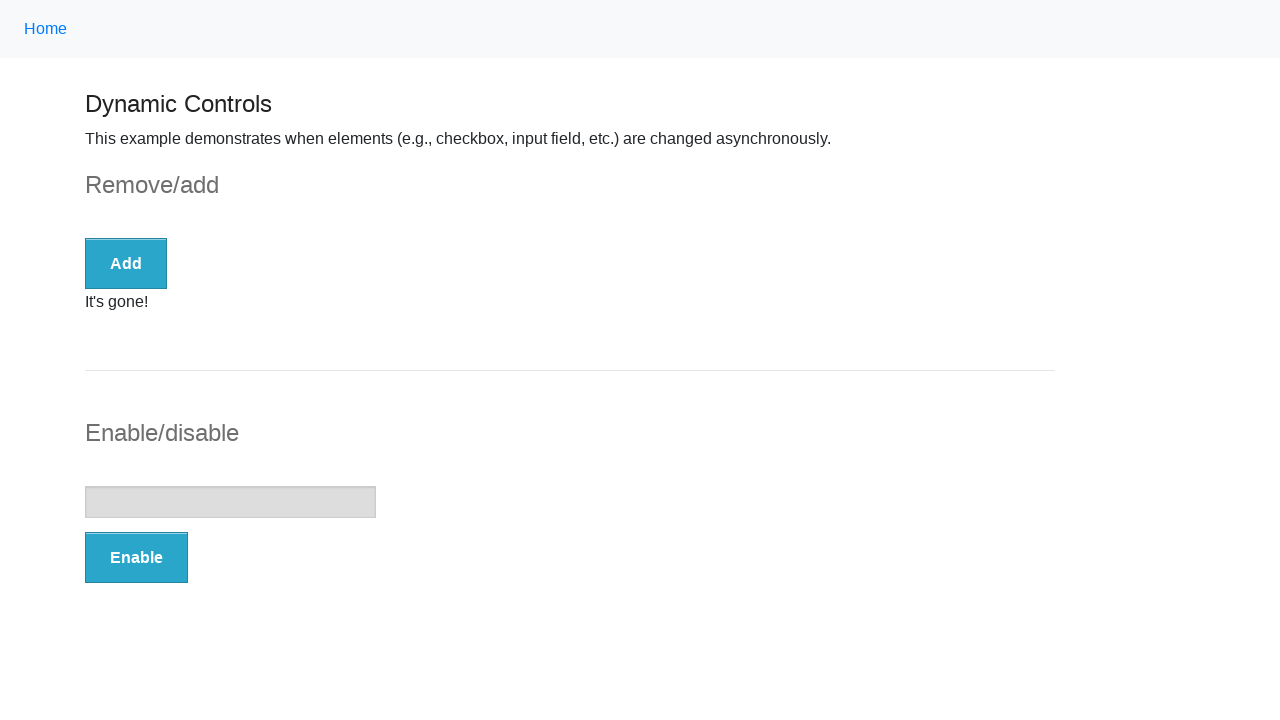

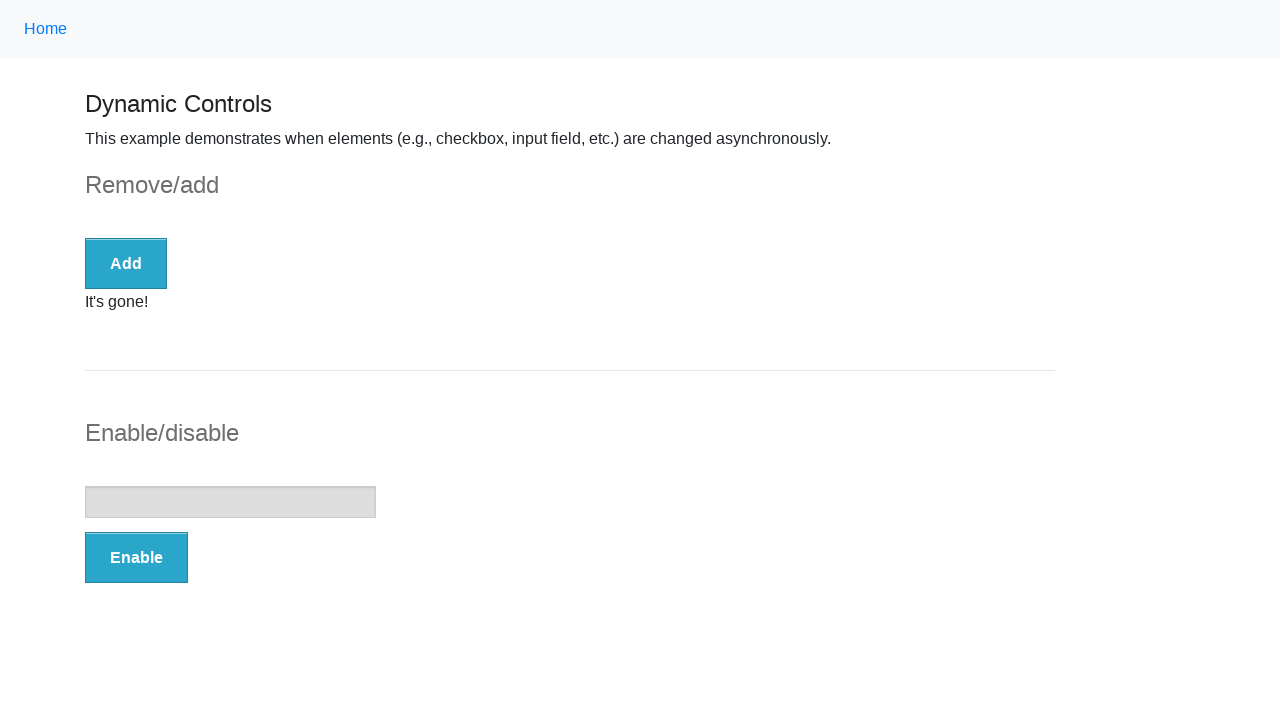